Tests selecting an option from the dropdown by its visible text and verifies the selection was successful

Starting URL: https://the-internet.herokuapp.com/dropdown

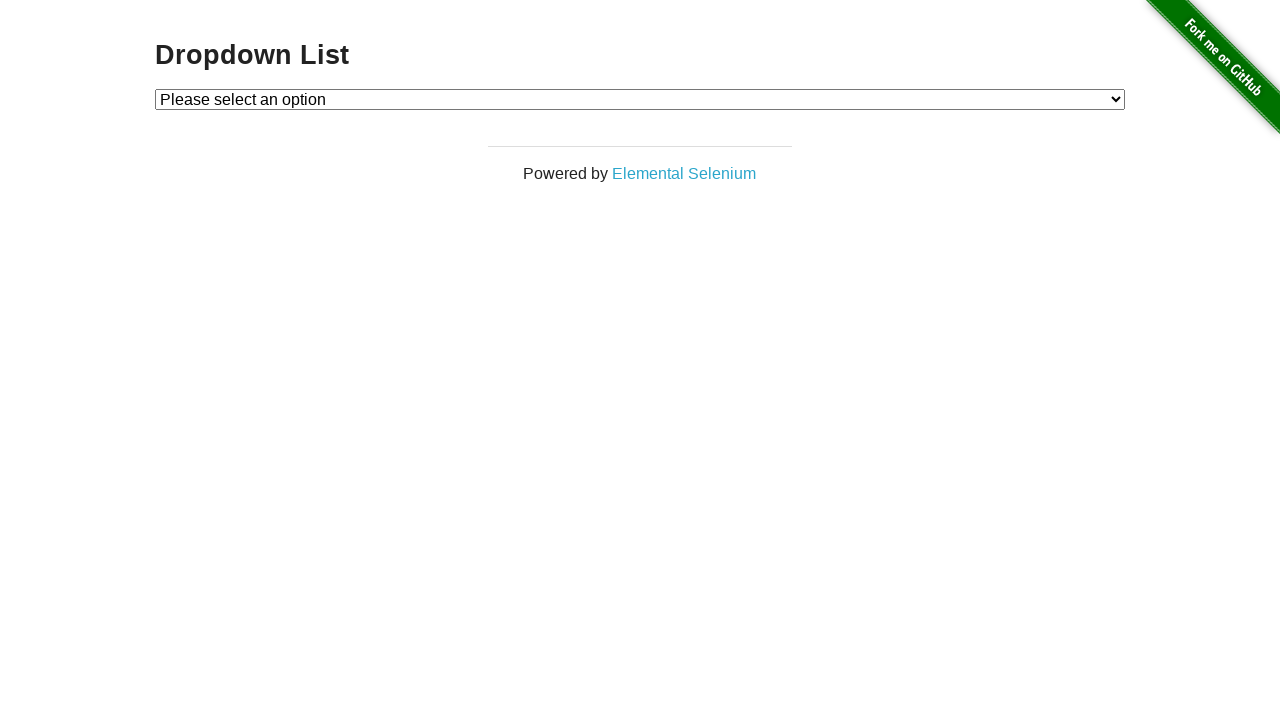

Selected 'Option 1' from dropdown by visible text on #dropdown
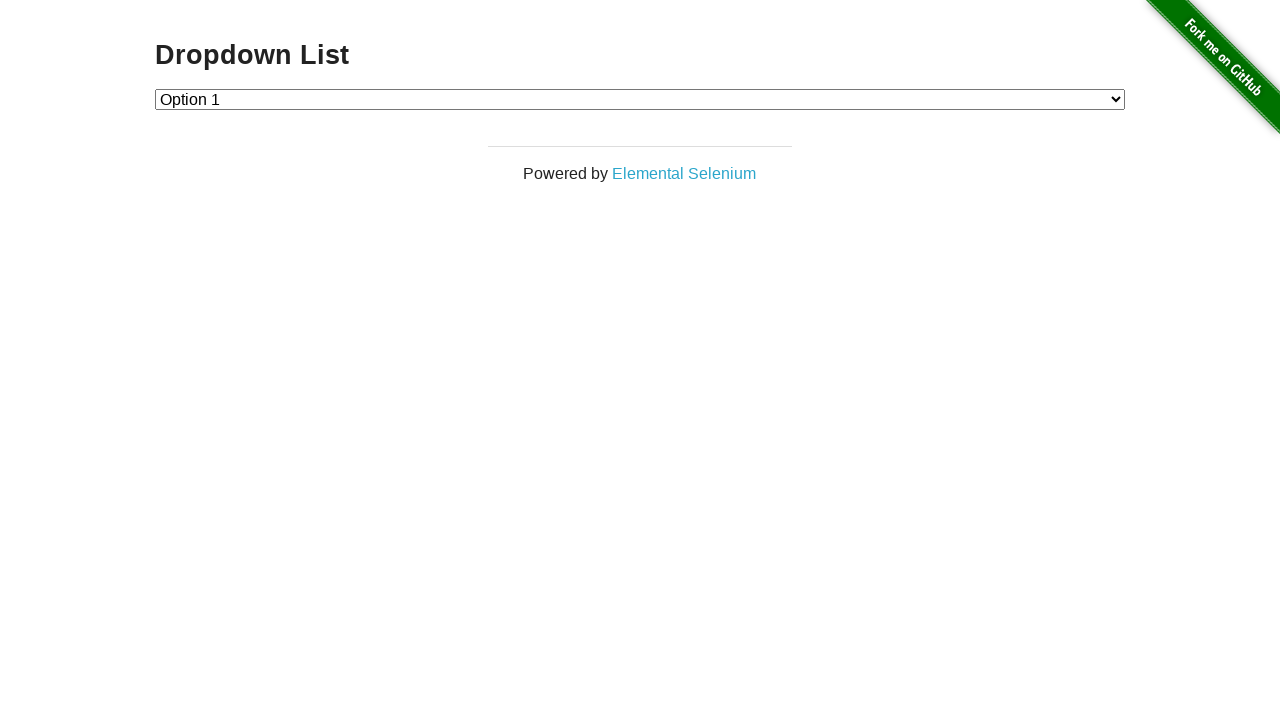

Retrieved selected dropdown value
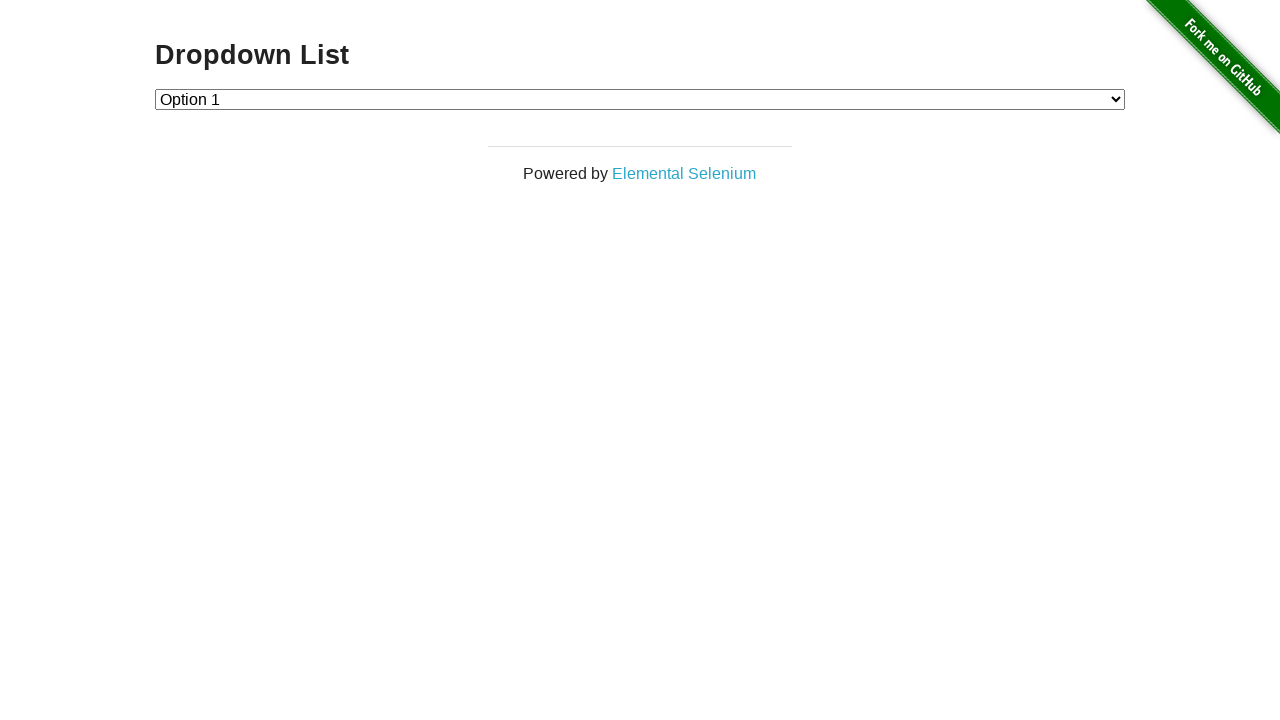

Verified that selected value equals '1'
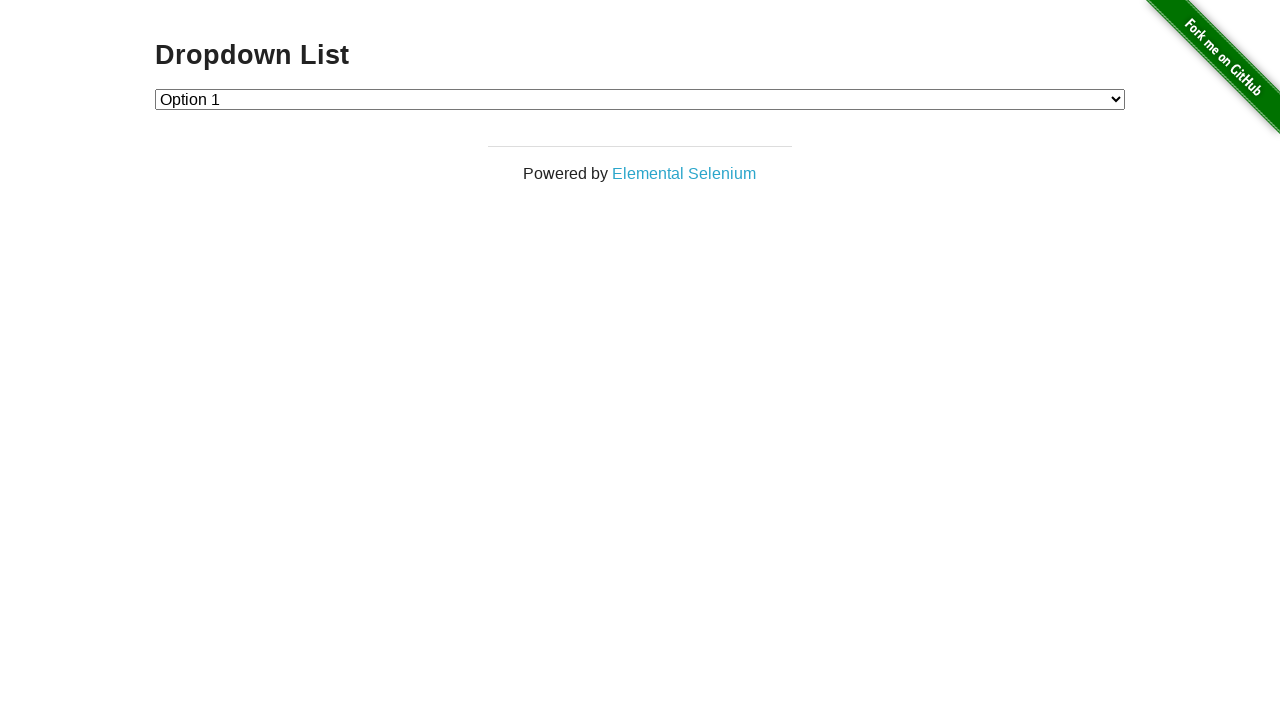

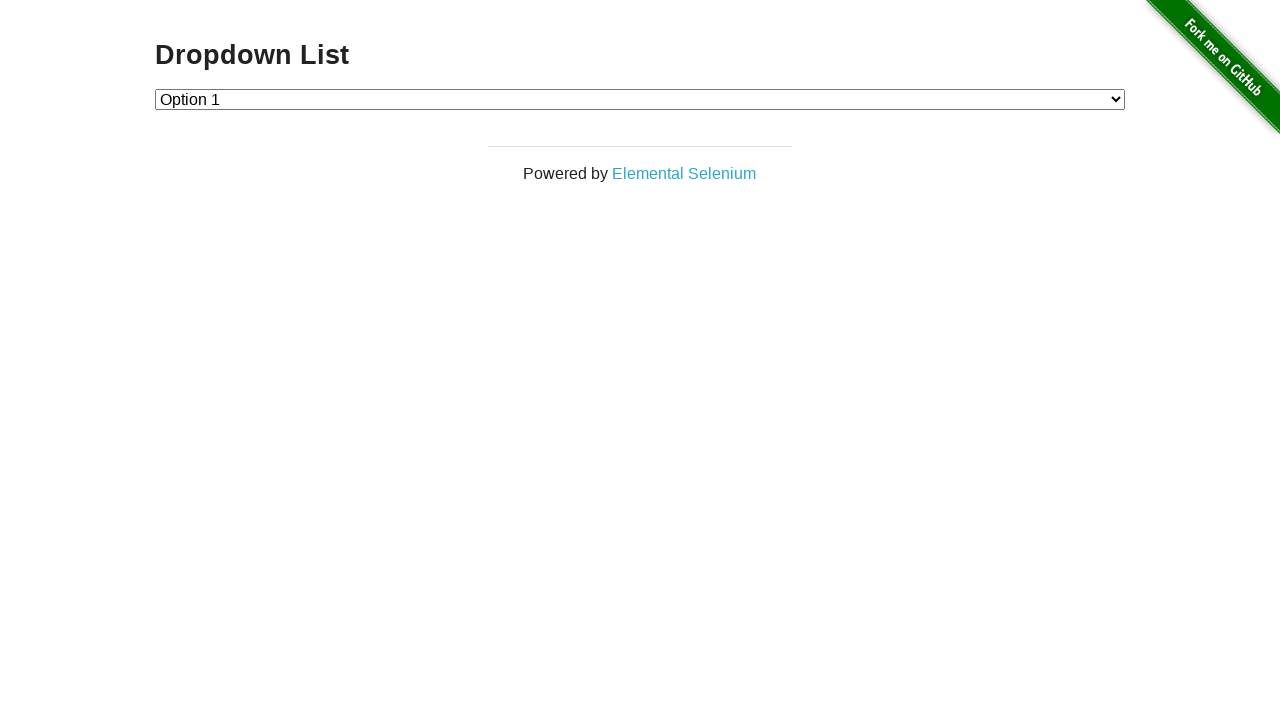